Tests handling of JavaScript prompt alert by switching to iframe, clicking trigger button, entering text in prompt, and accepting it

Starting URL: https://www.w3schools.com/jsref/tryit.asp?filename=tryjsref_prompt

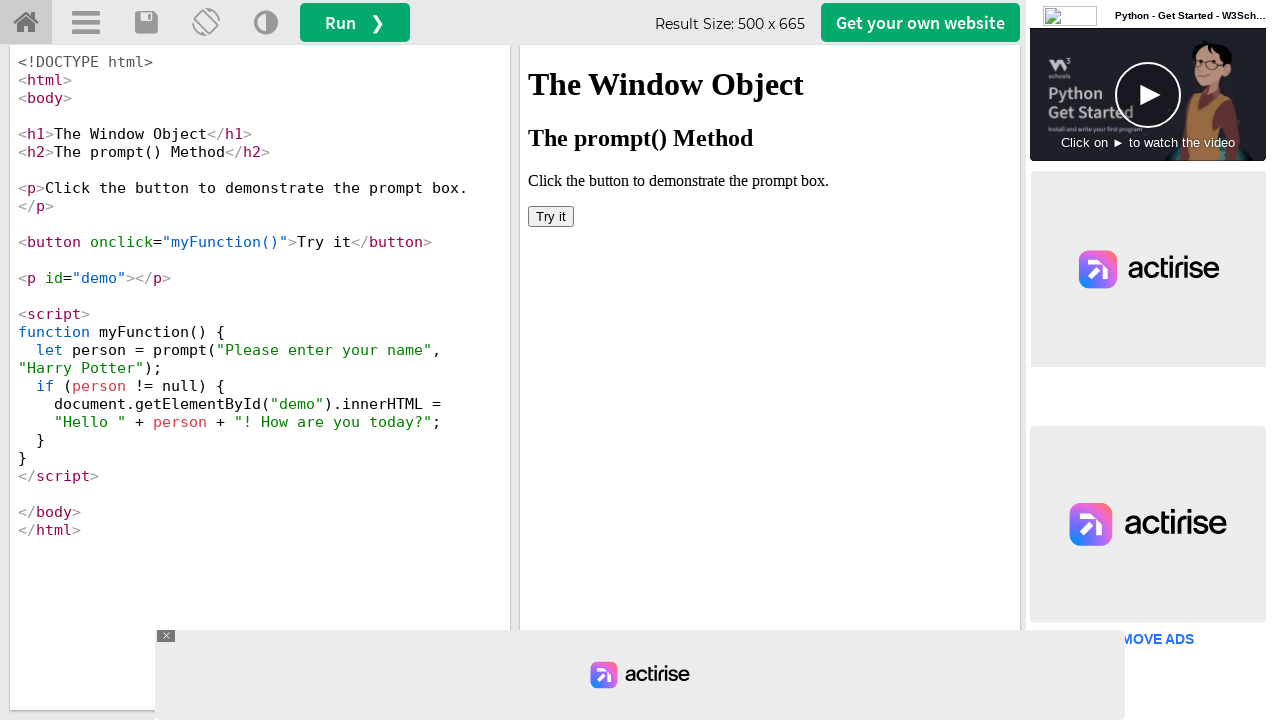

Located iframe containing the alert example
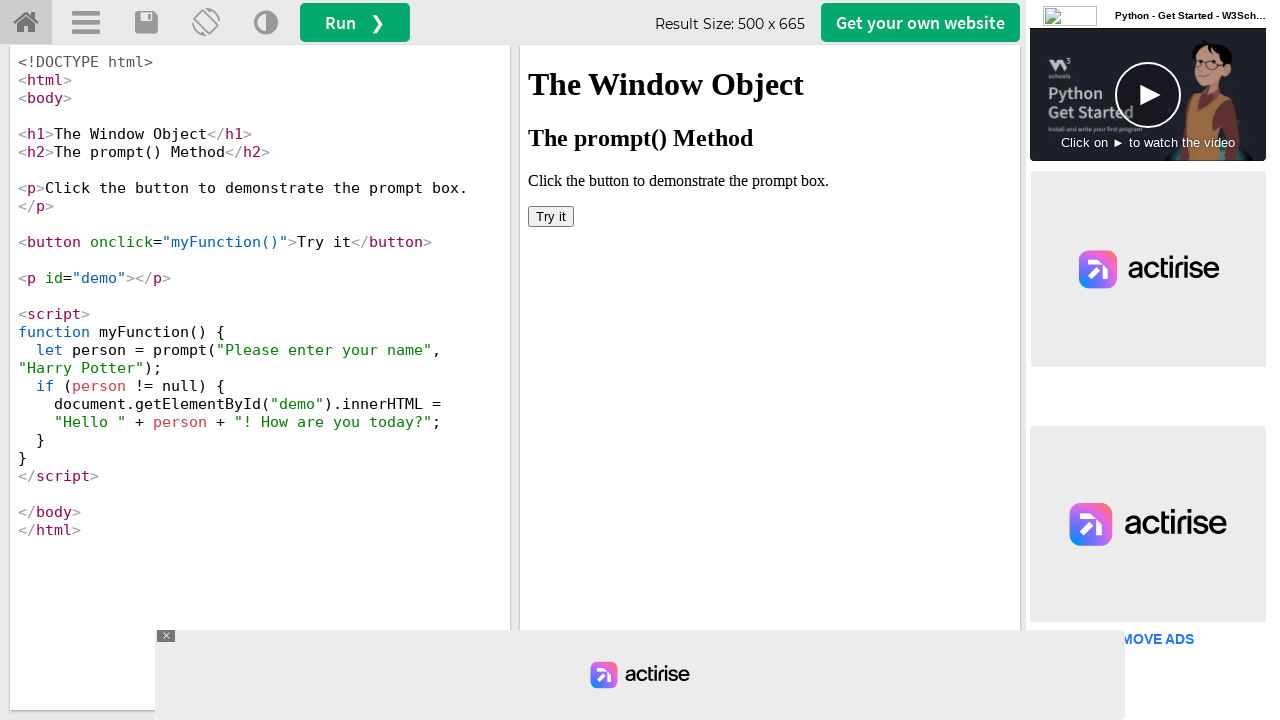

Clicked button to trigger prompt alert at (551, 216) on iframe[name='iframeResult'] >> internal:control=enter-frame >> button
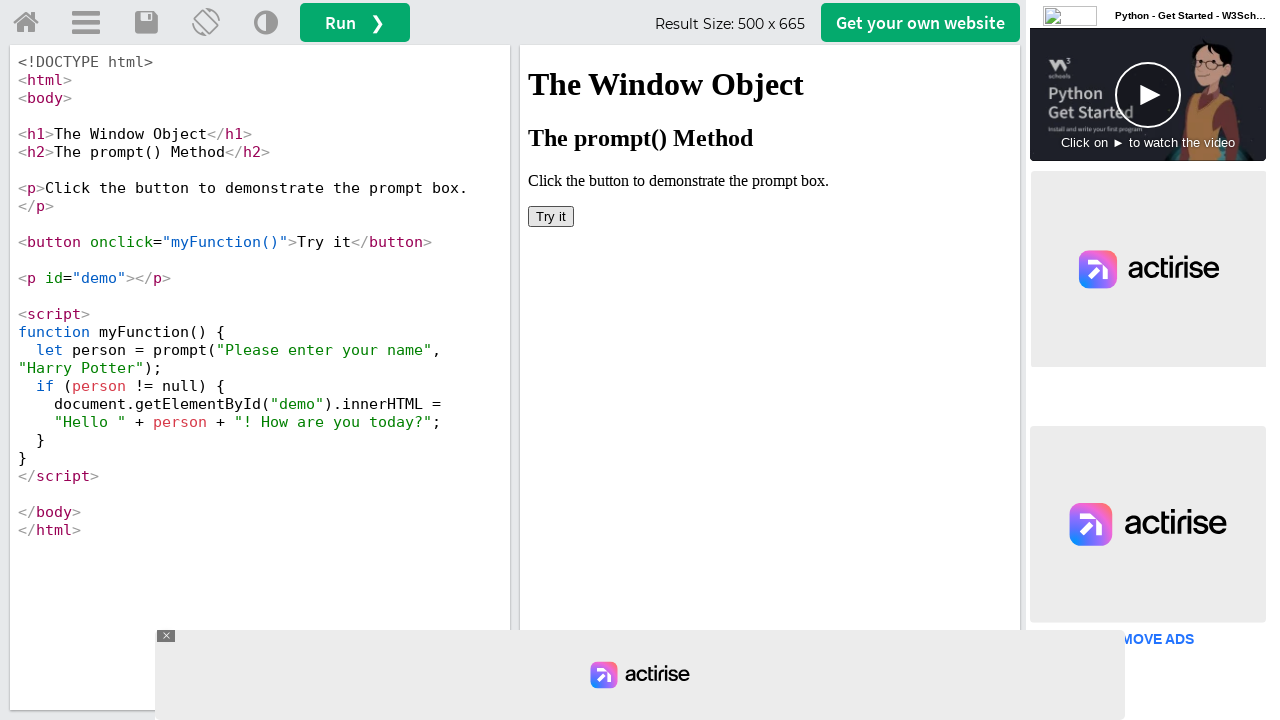

Set up dialog handler to accept prompt with text 'Hello, Selenium!'
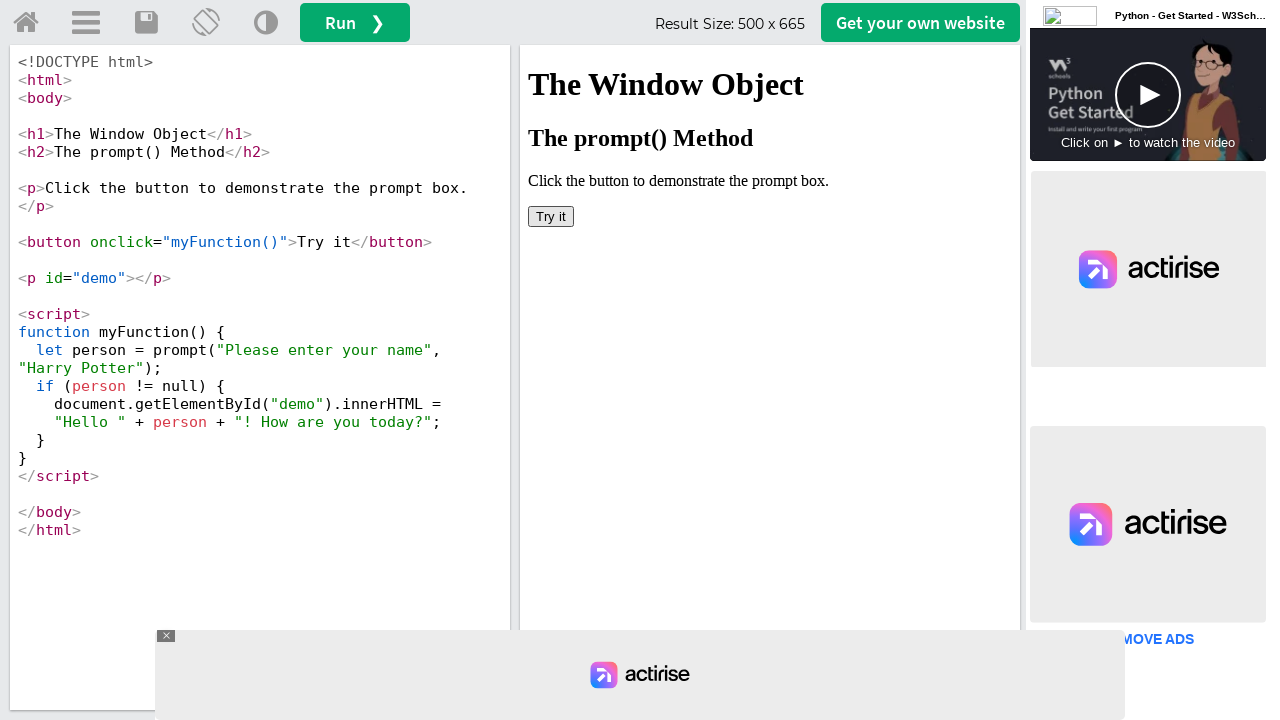

Clicked button again to trigger and handle prompt alert at (551, 216) on iframe[name='iframeResult'] >> internal:control=enter-frame >> button
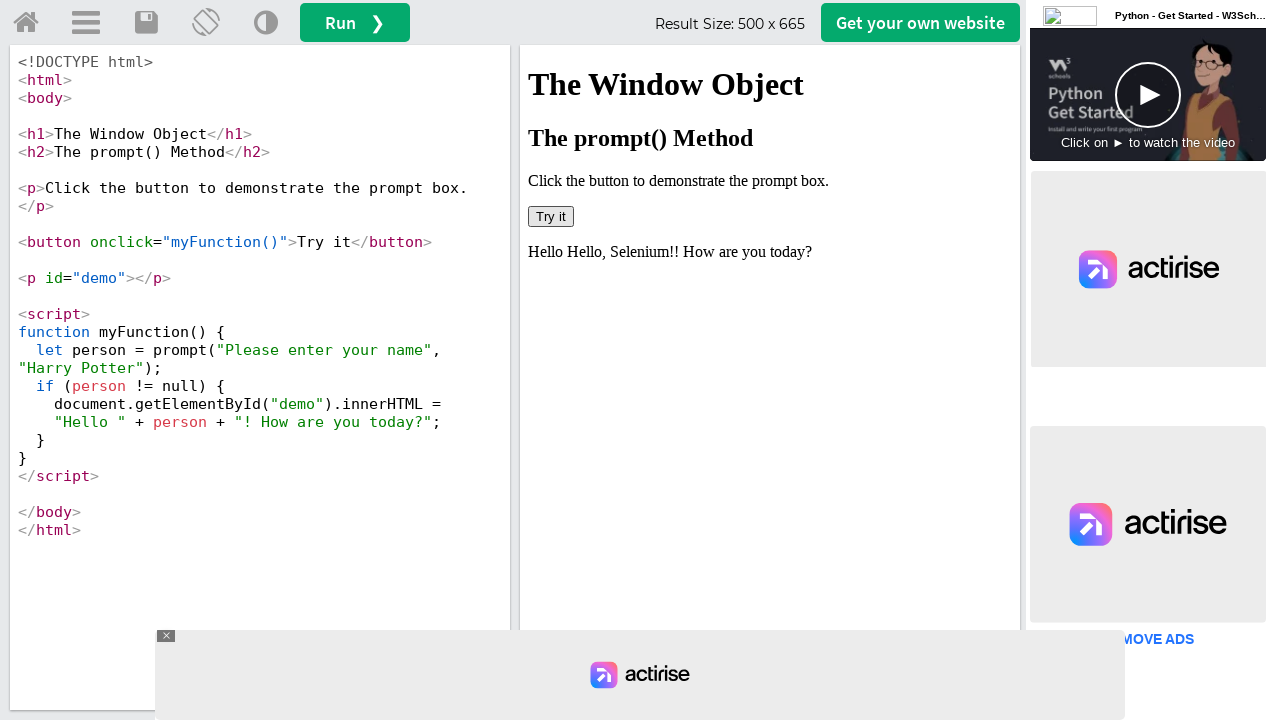

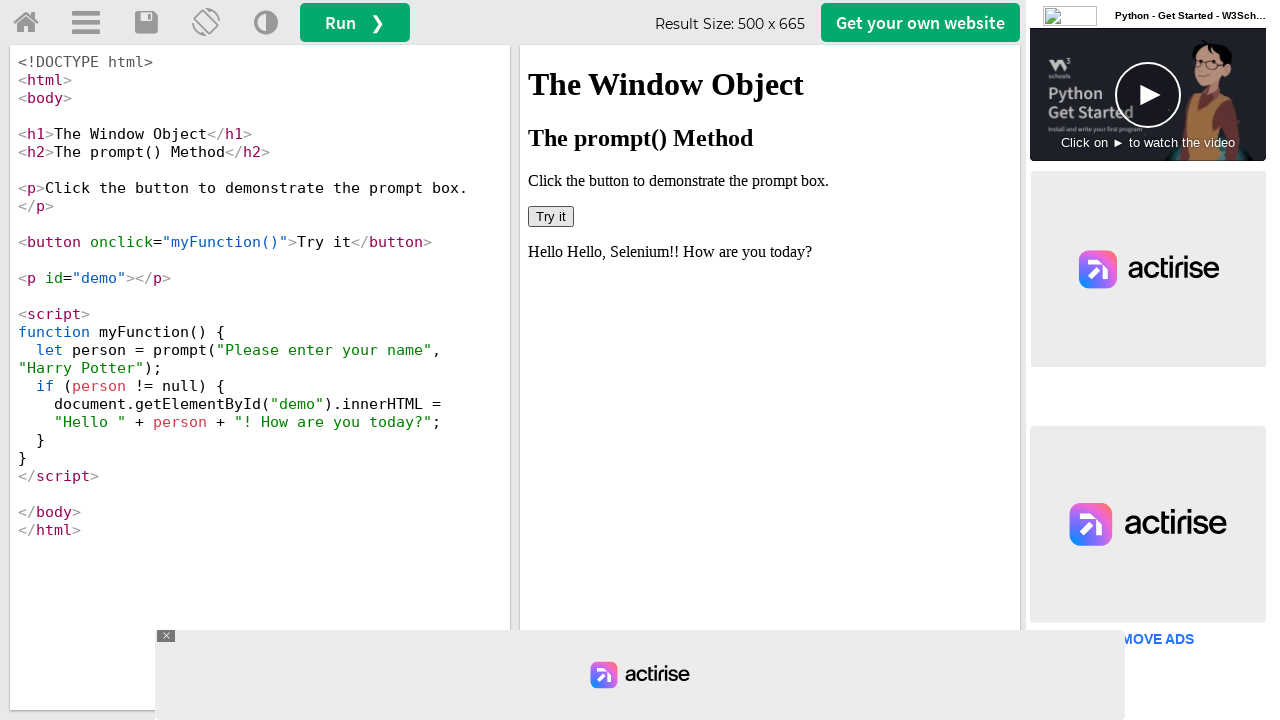